Tests JavaScript alert popup functionality by clicking a button that triggers an alert, then accepting/dismissing the alert dialog

Starting URL: https://techstepacademy.com/training-ground

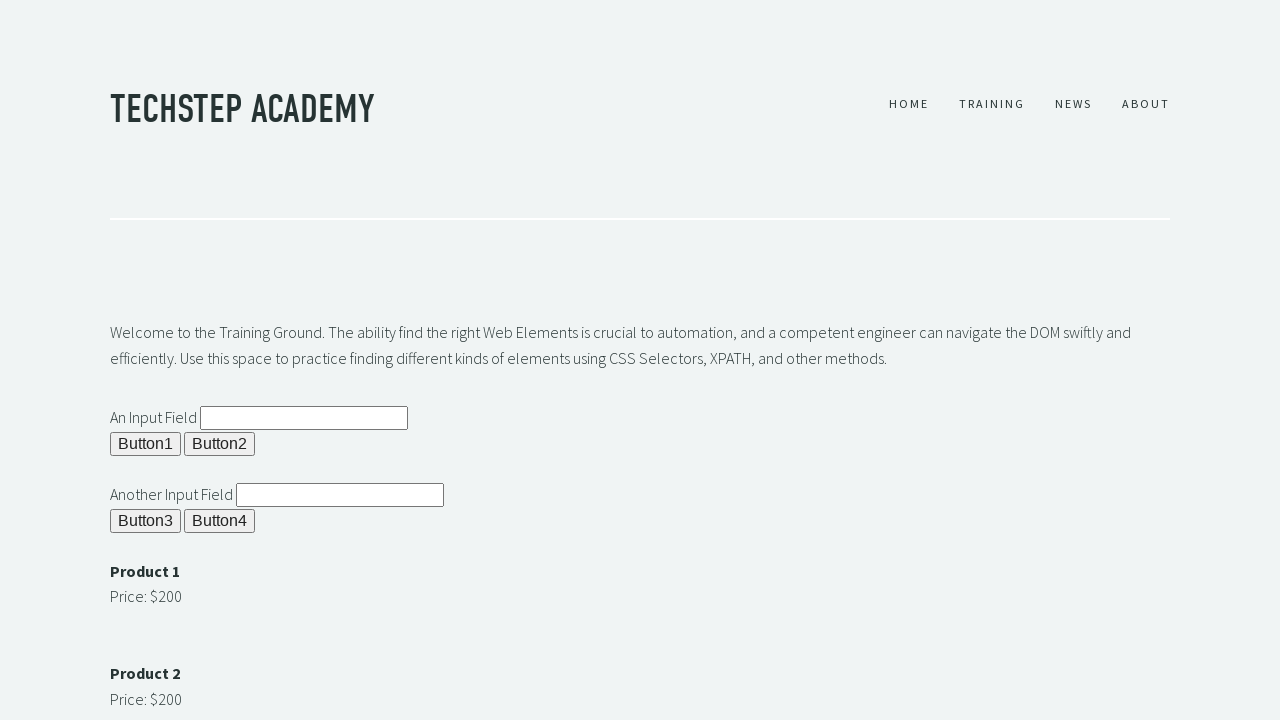

Set up dialog handler to accept alerts
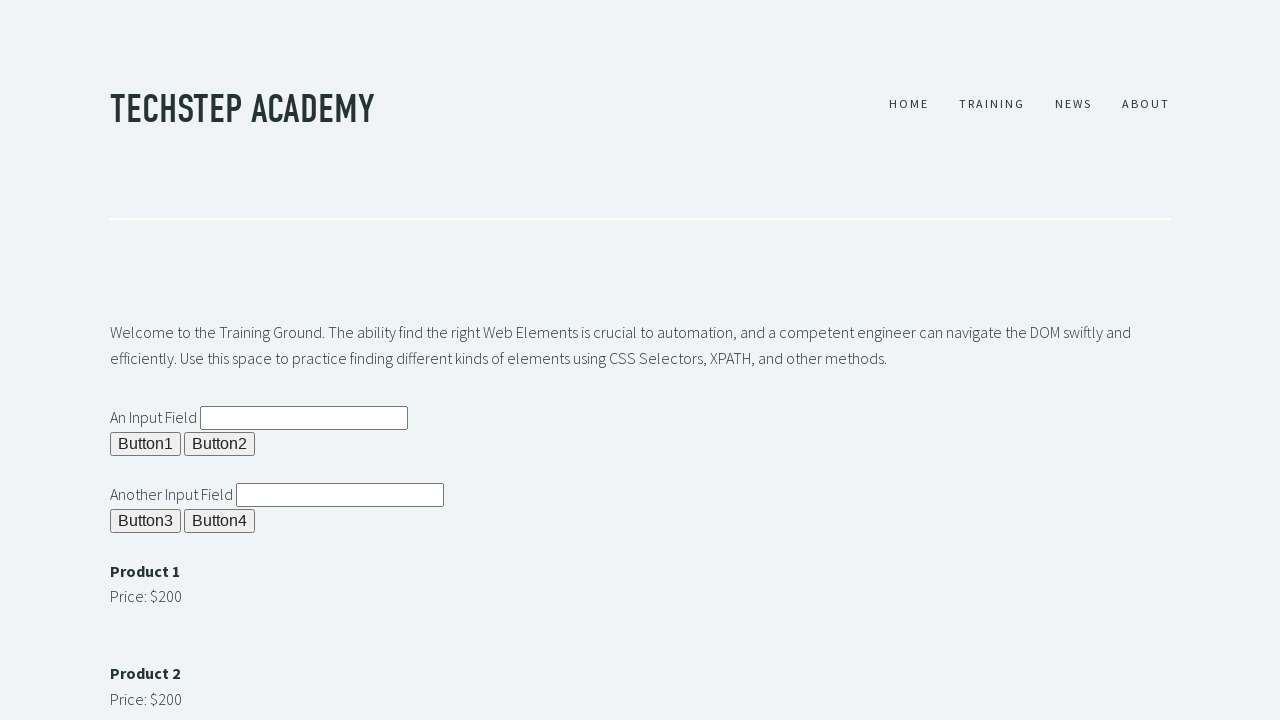

Clicked button to trigger JavaScript alert popup at (146, 444) on button[name='butn1']
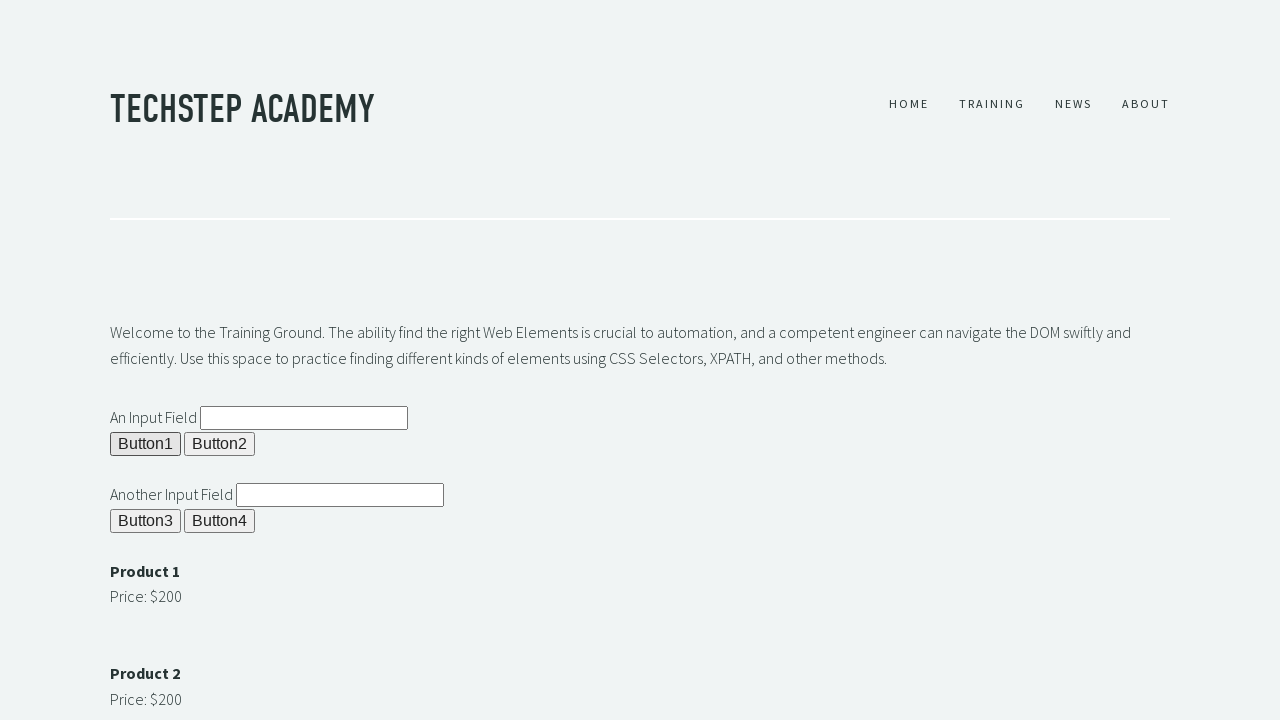

Waited for alert dialog to be processed
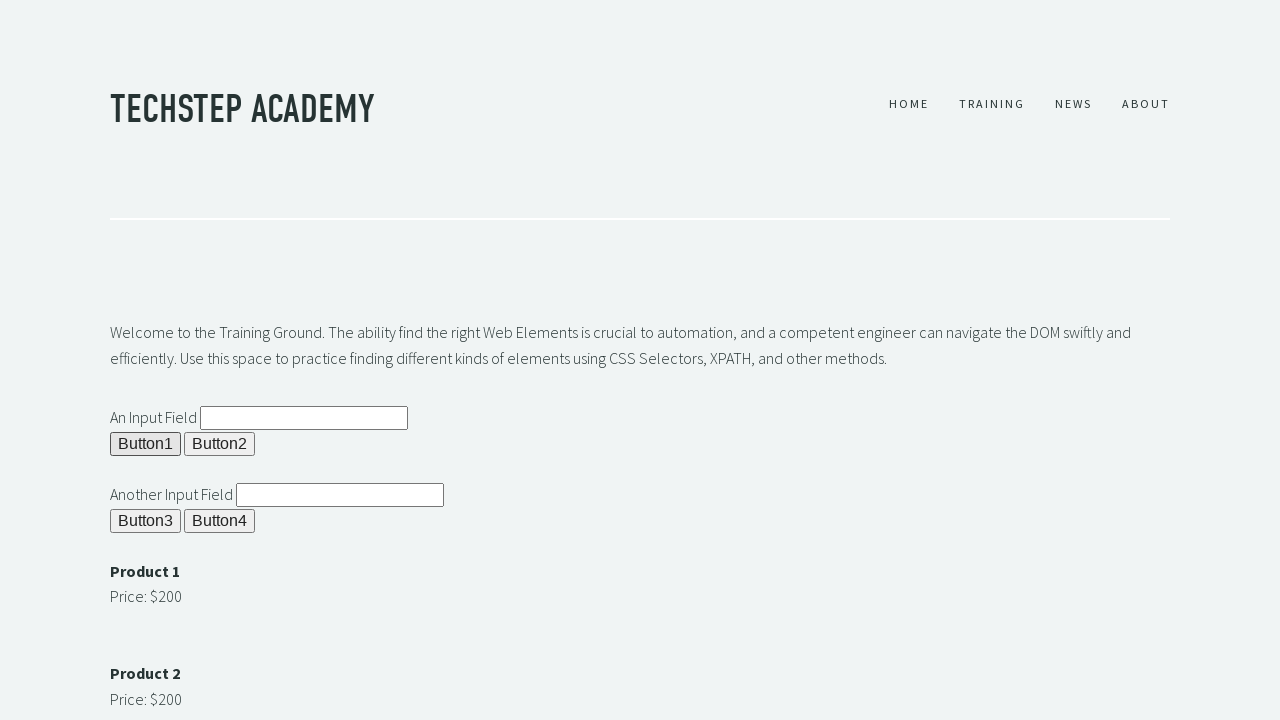

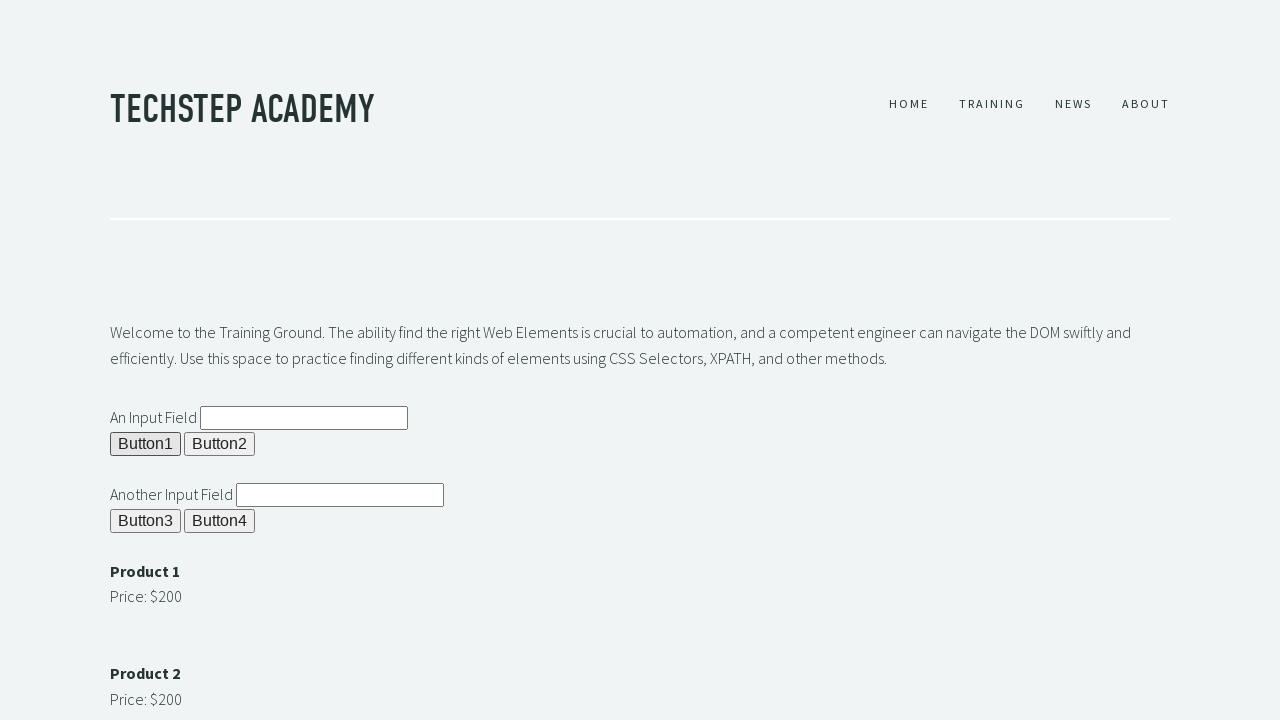